Tests window handling by opening a new window, navigating to another page to extract course name, then switching back to fill a form field with the extracted text

Starting URL: https://rahulshettyacademy.com/angularpractice/

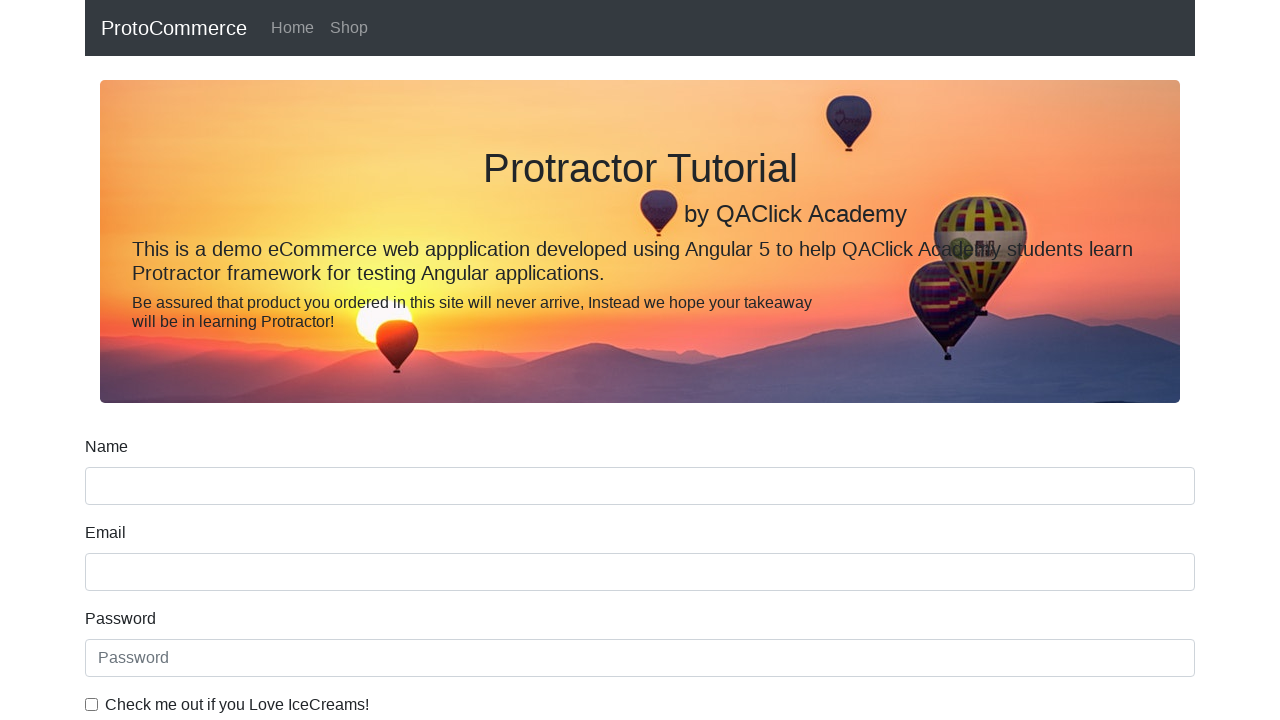

Opened a new page/window
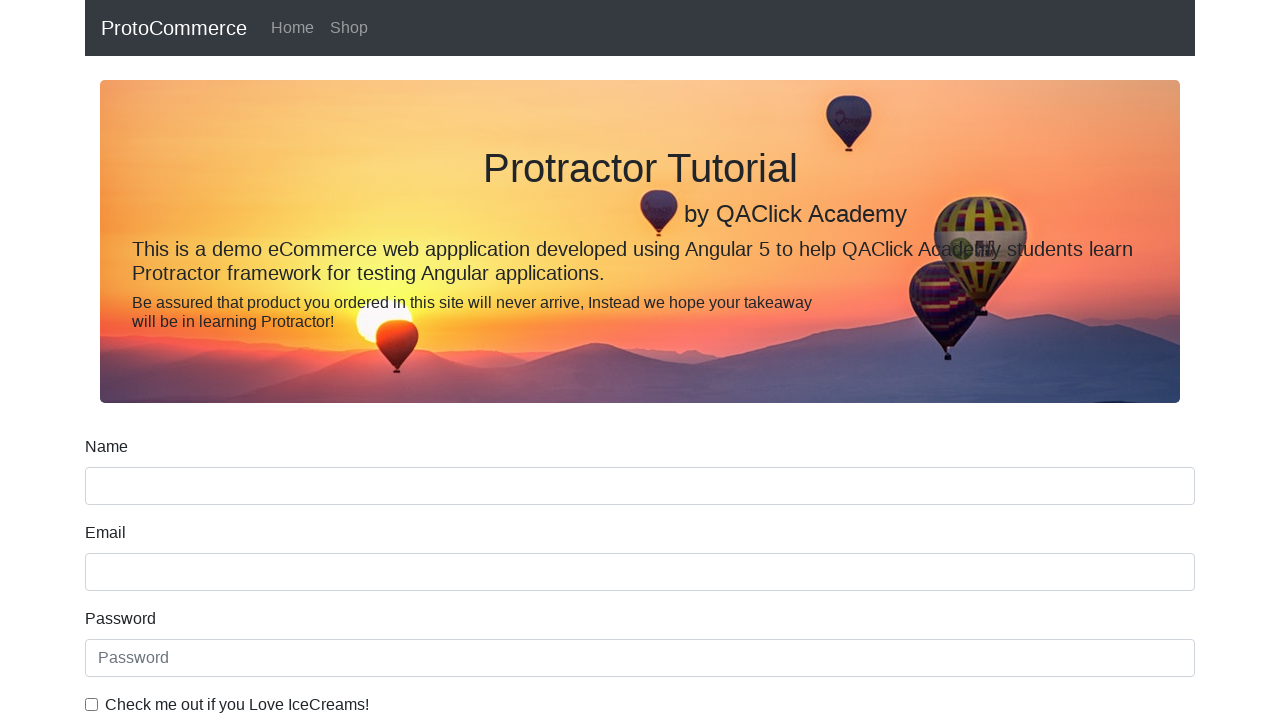

Navigated new page to https://rahulshettyacademy.com/
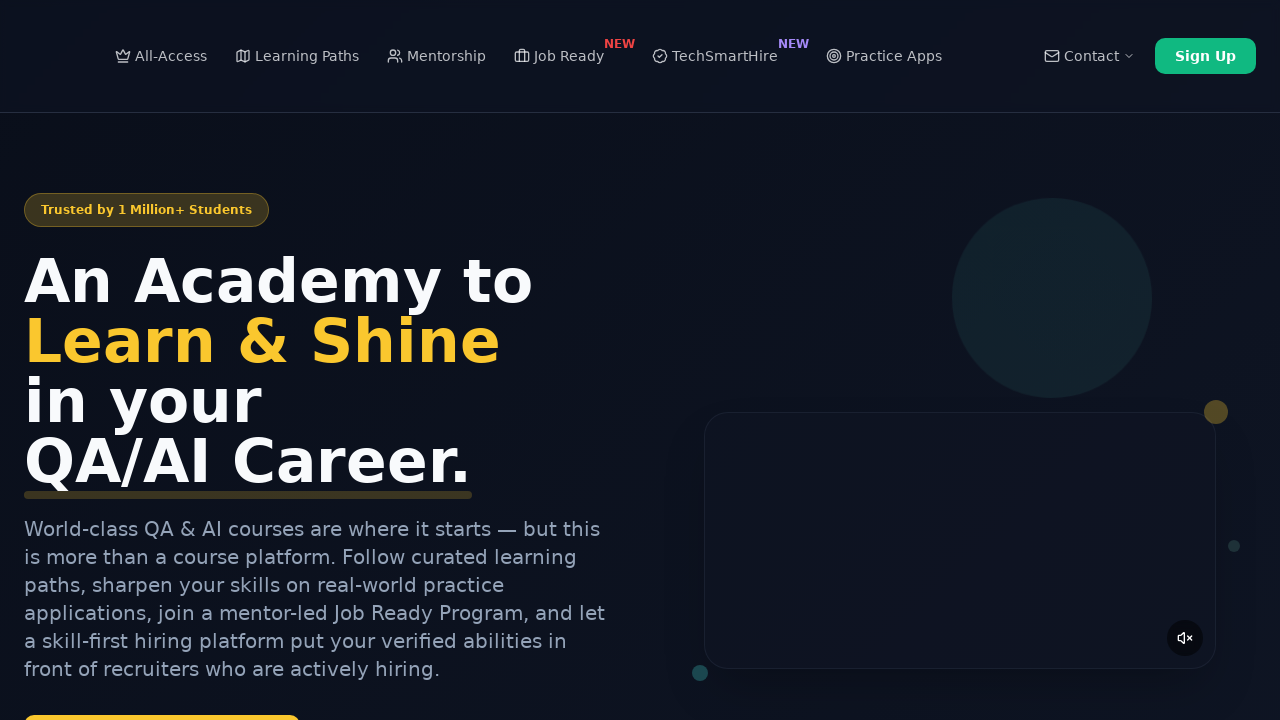

Located course links on the page
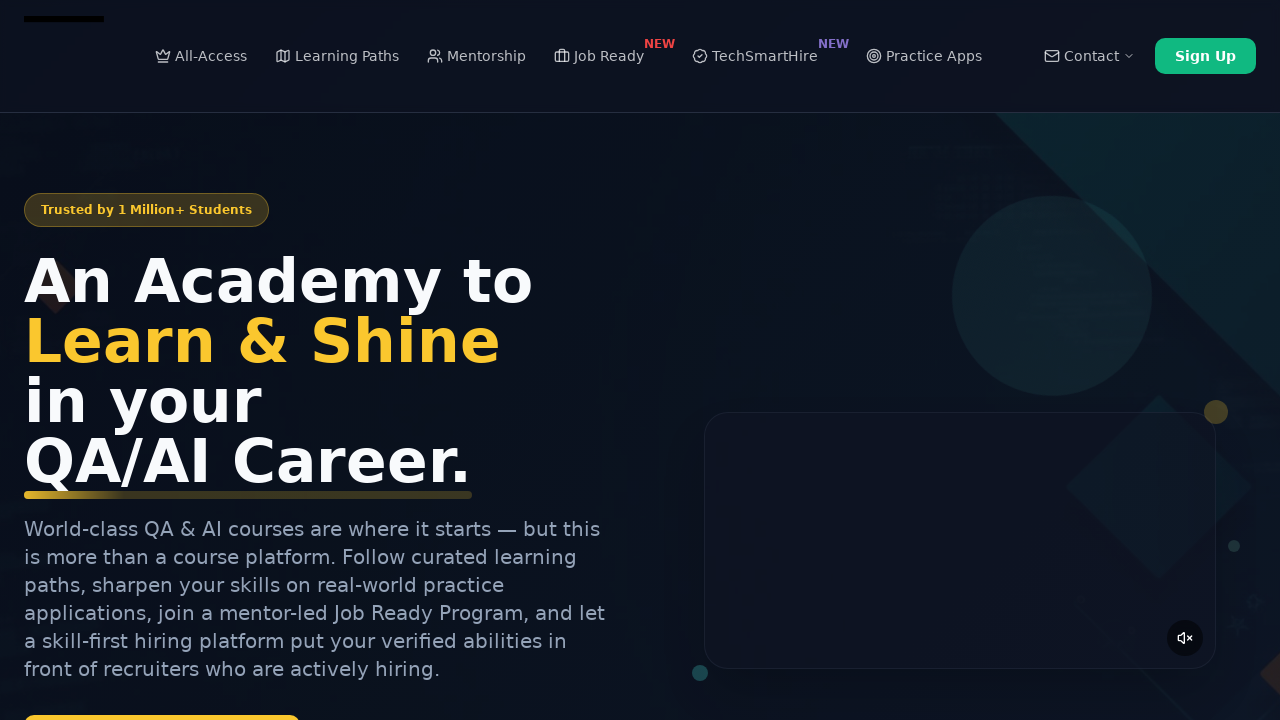

Extracted second course name: Playwright Testing
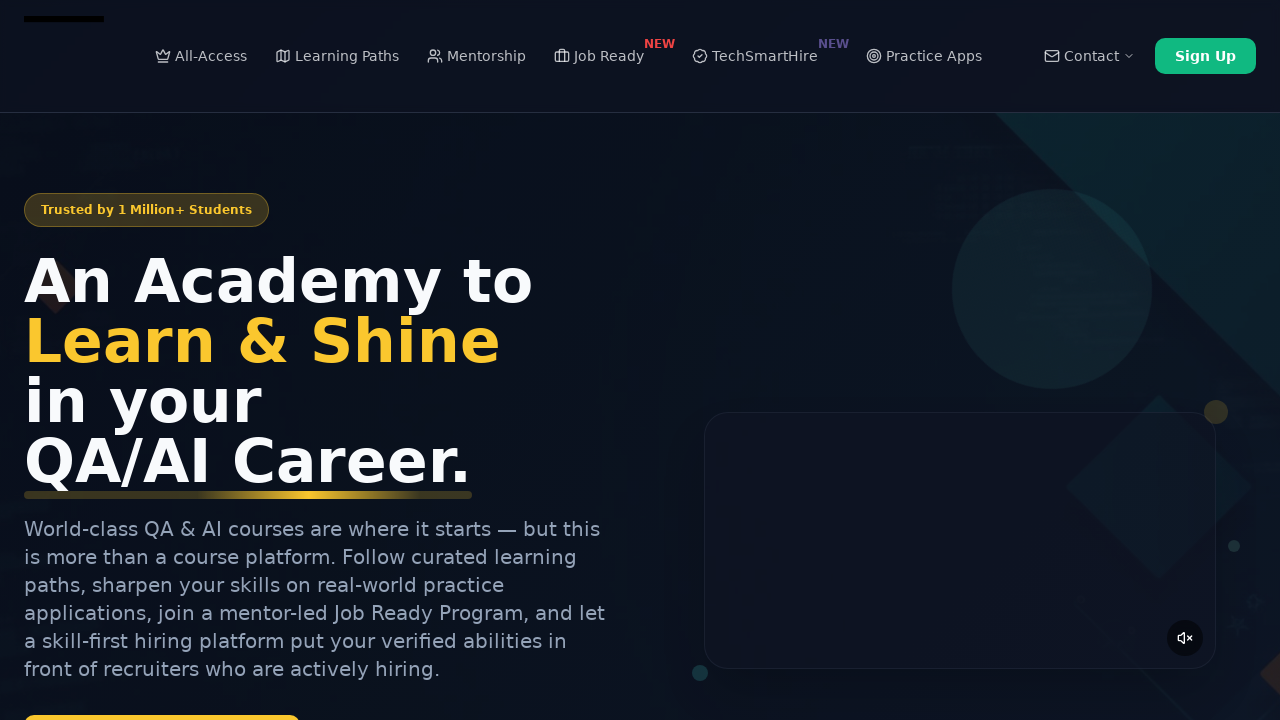

Closed the new page/window
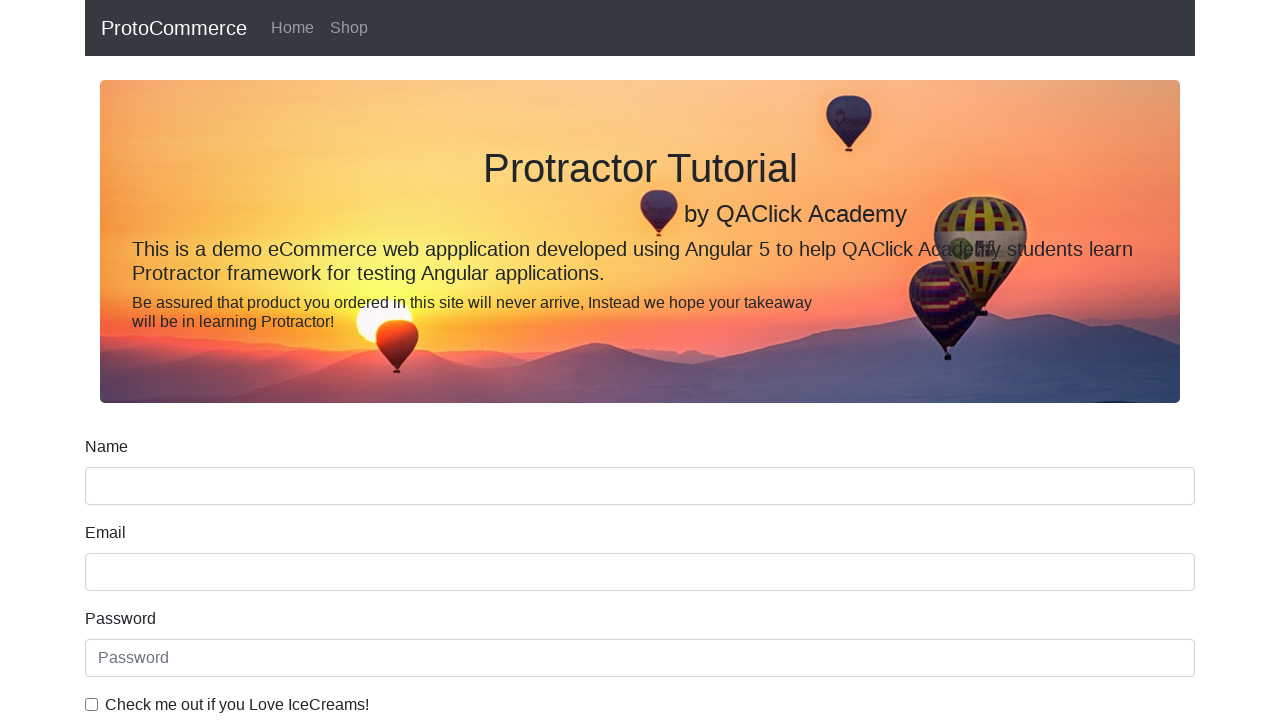

Filled name field with extracted course name: Playwright Testing on [name='name']
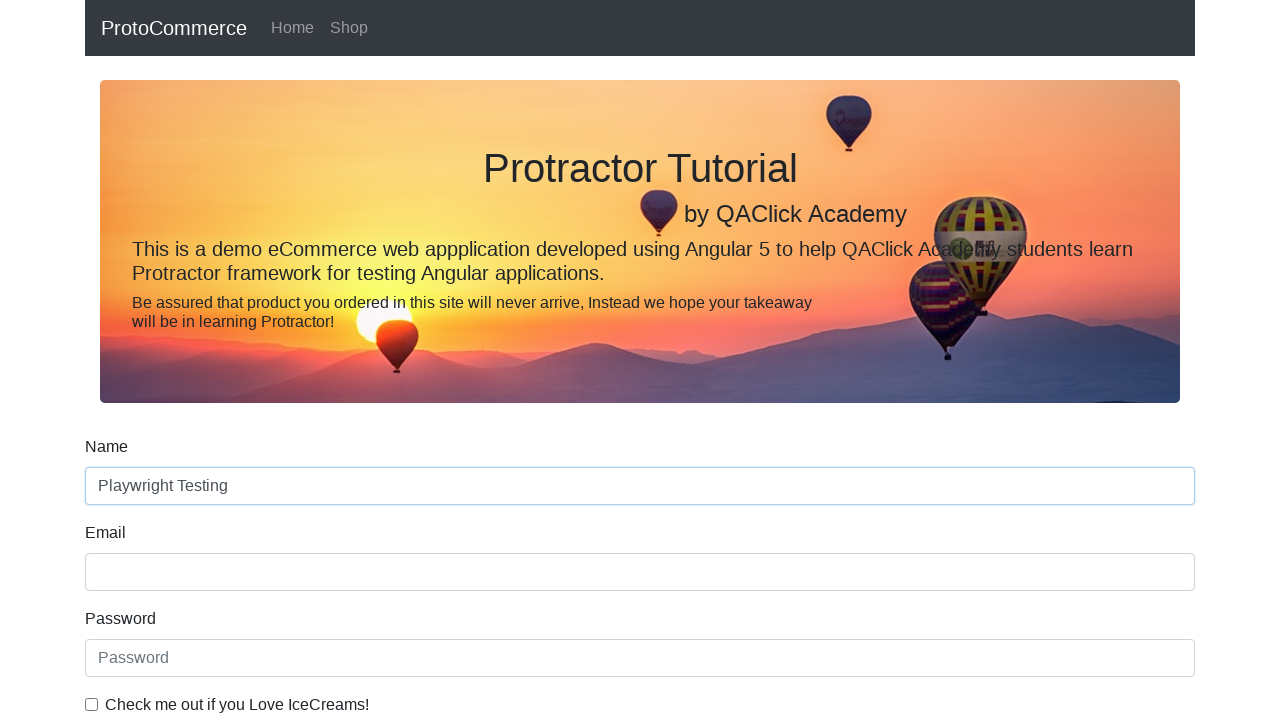

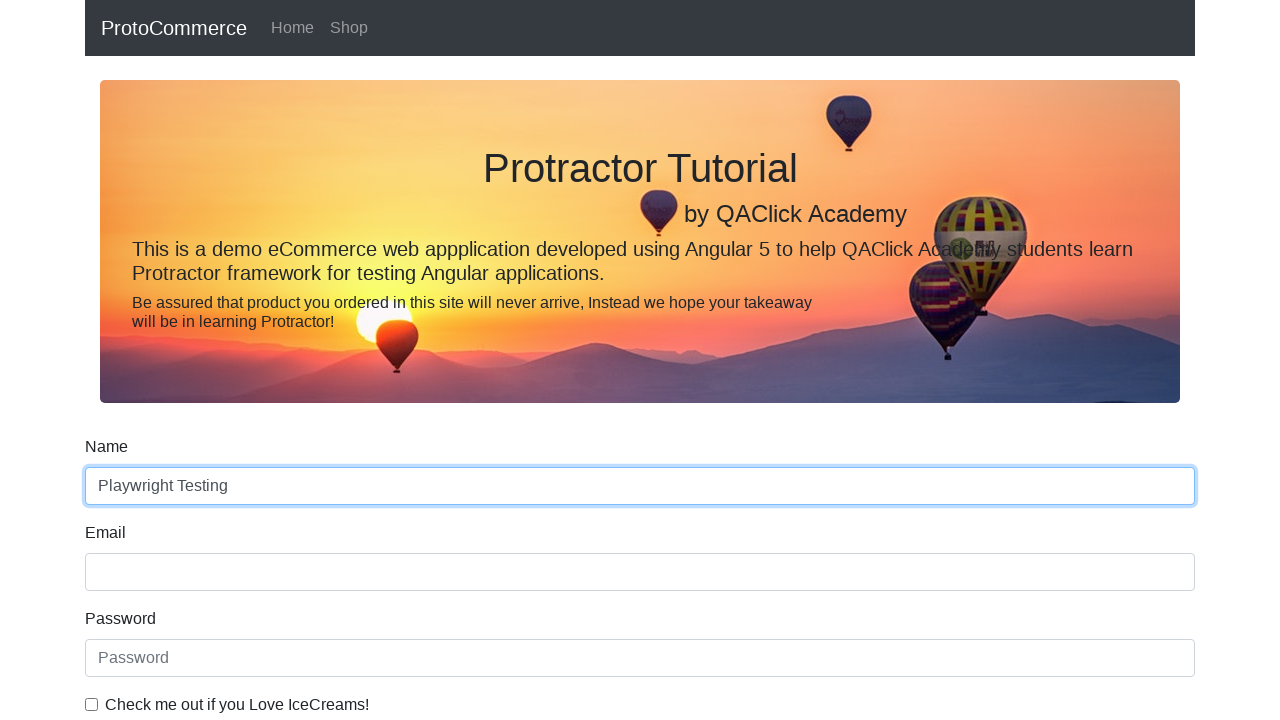